Tests drag-and-drop functionality on the jQuery UI droppable demo page by dragging an element from source to target within an iframe.

Starting URL: https://jqueryui.com/droppable/

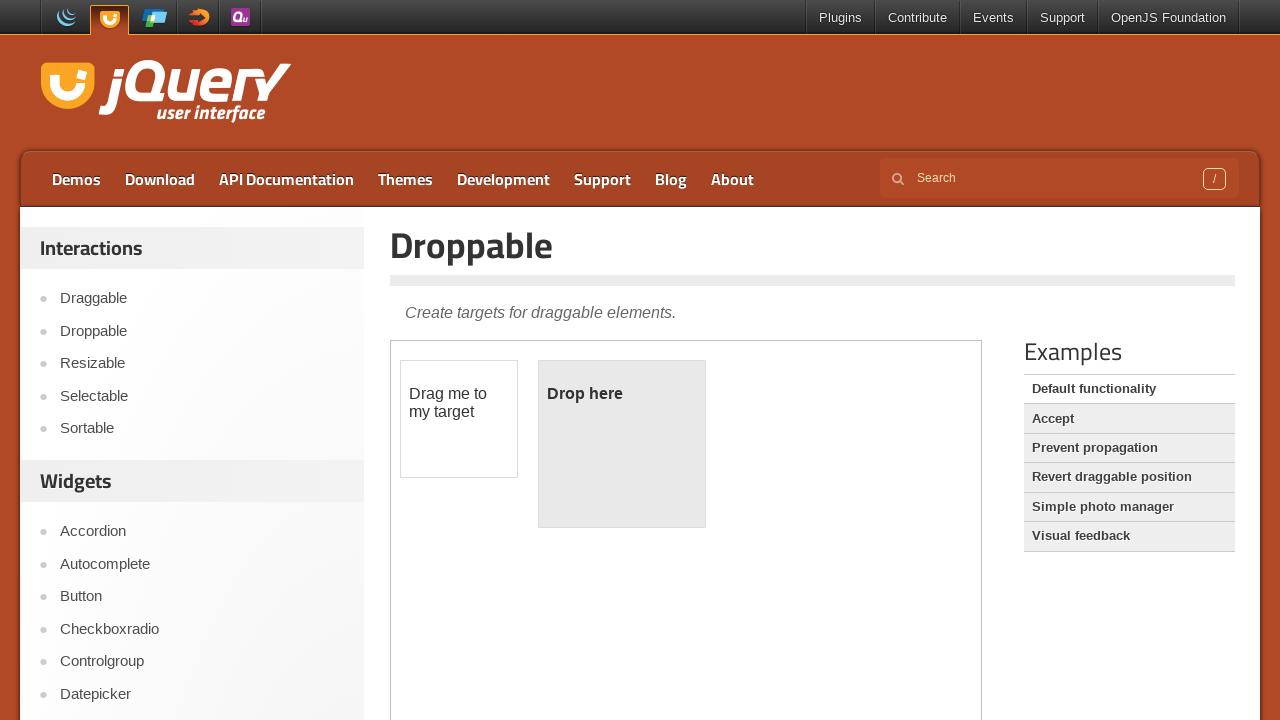

Located the demo iframe containing drag-and-drop elements
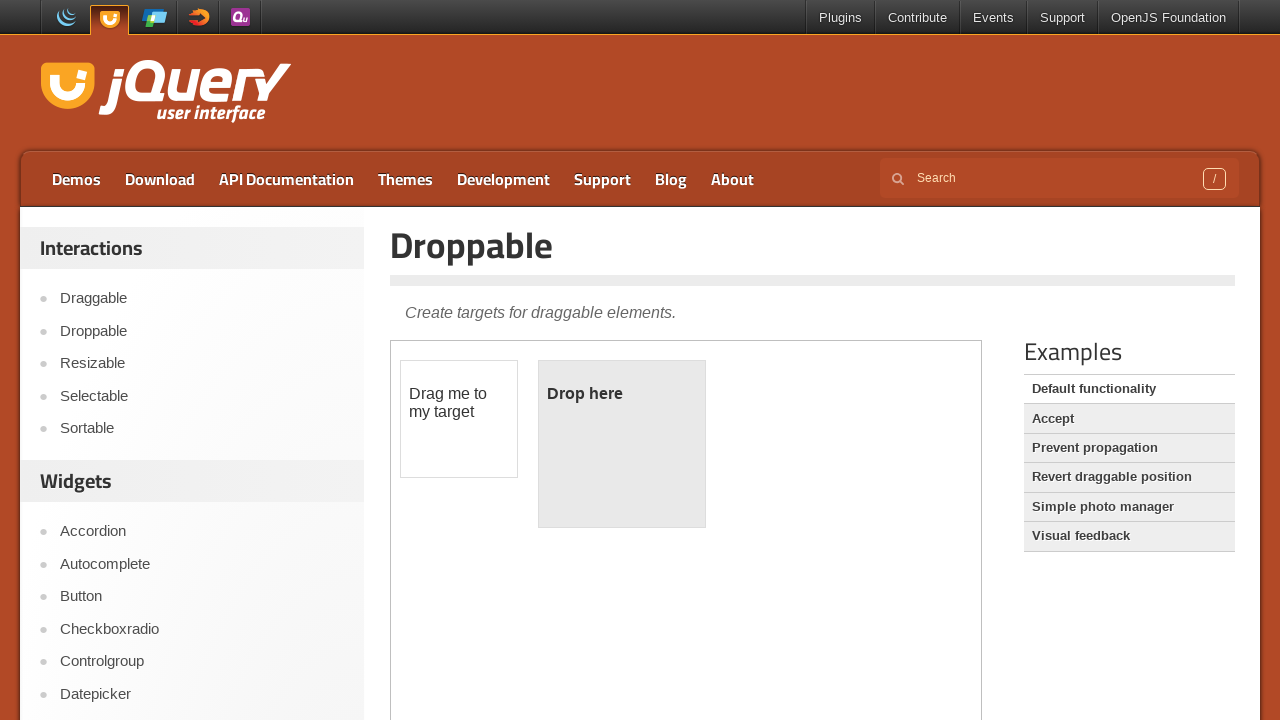

Clicked on the draggable element at (459, 419) on iframe.demo-frame >> internal:control=enter-frame >> #draggable
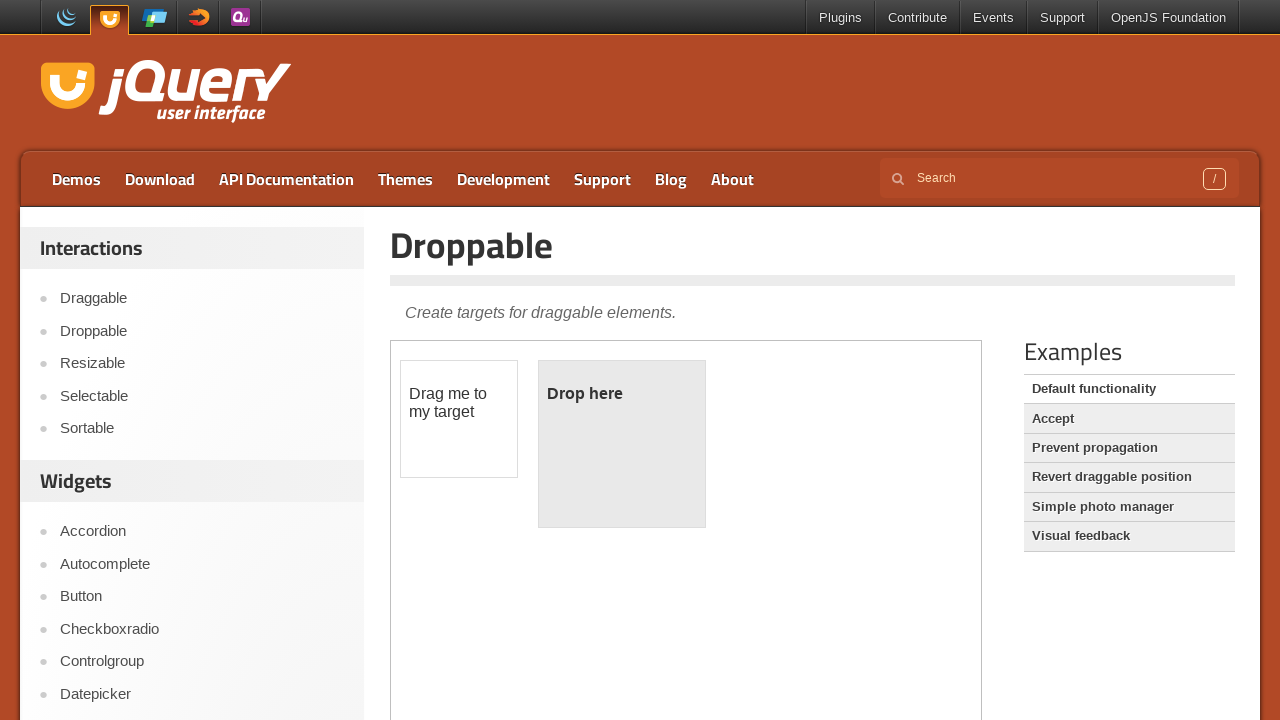

Located the source draggable element (#draggable)
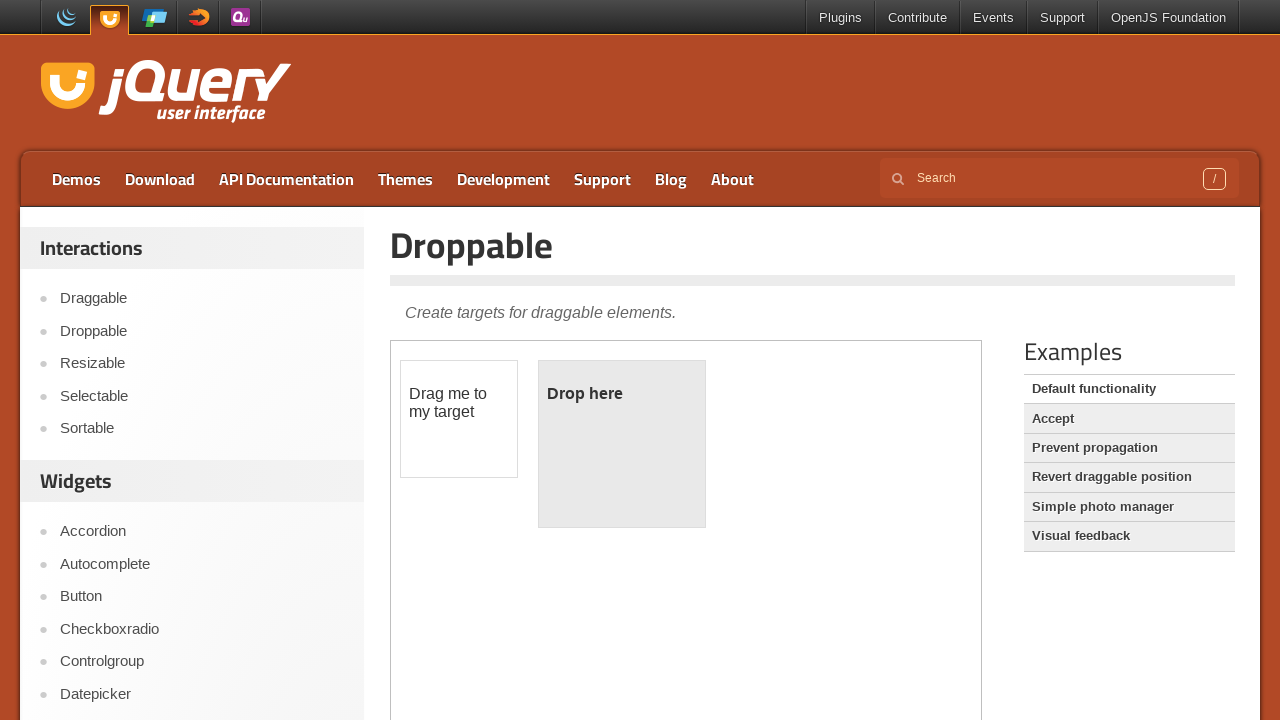

Located the target droppable element (#droppable)
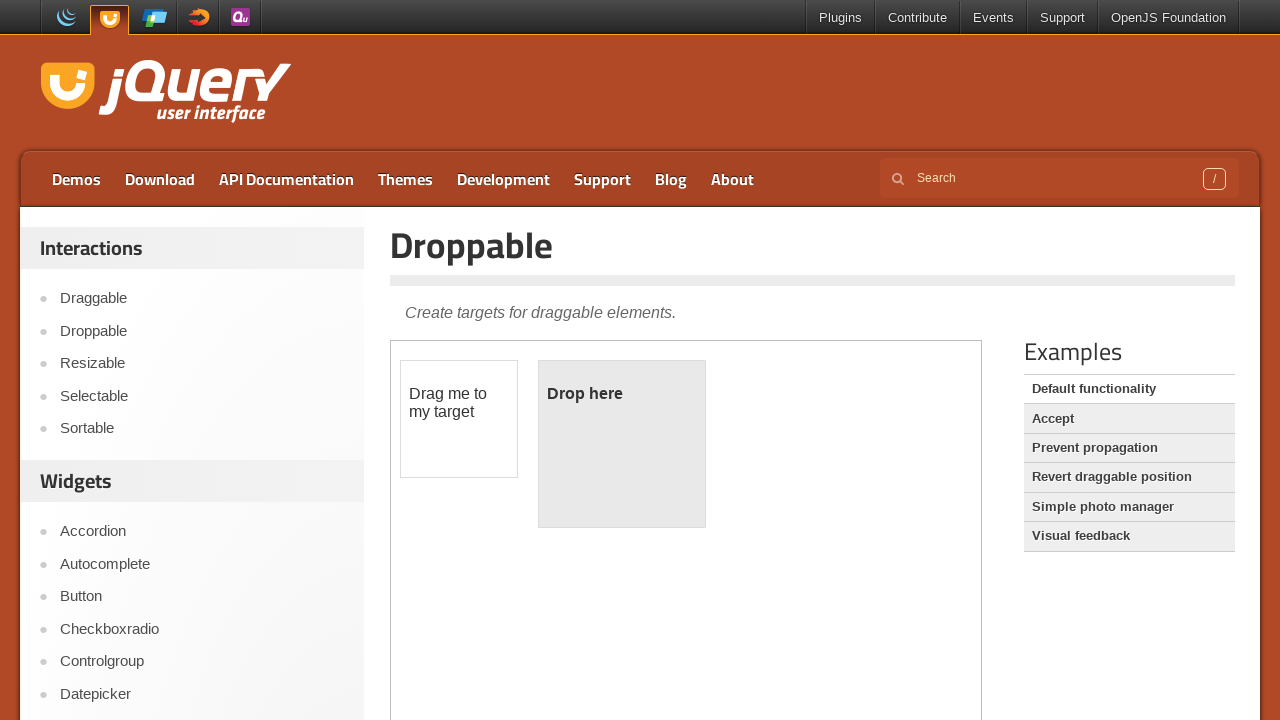

Dragged the source element to the target droppable area at (622, 444)
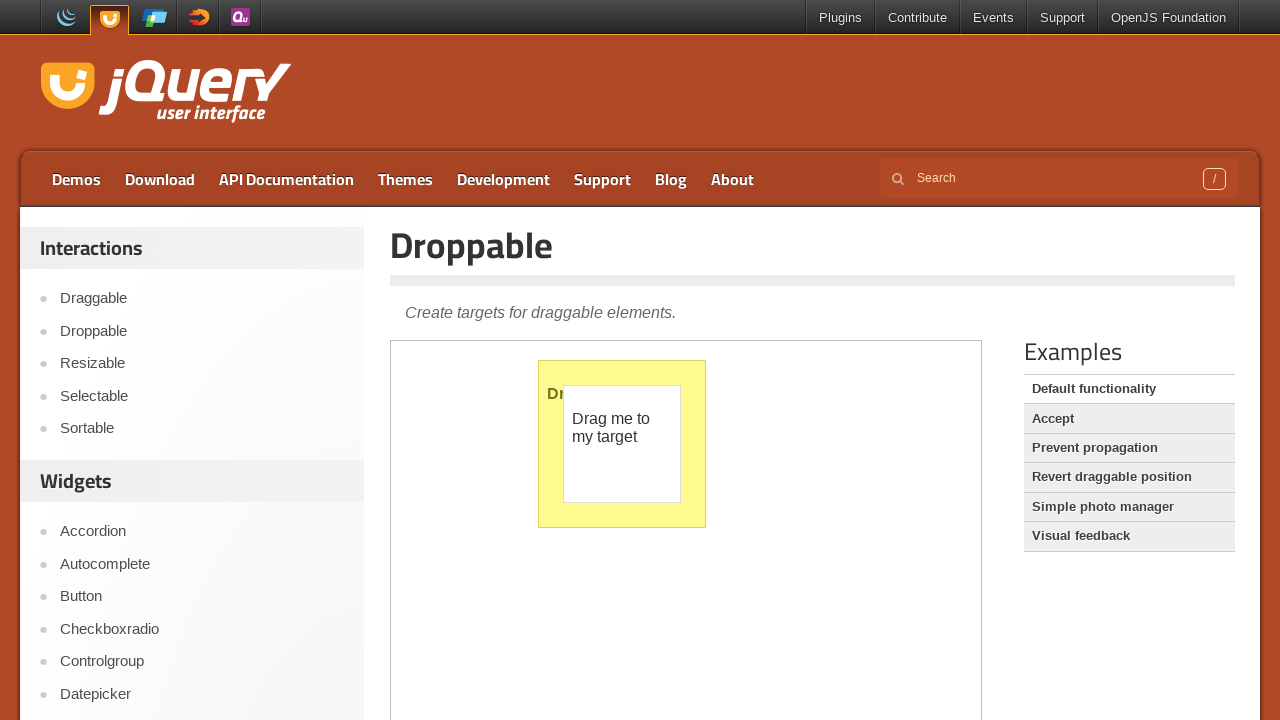

Verified drop was successful - droppable element now shows 'Dropped!' text
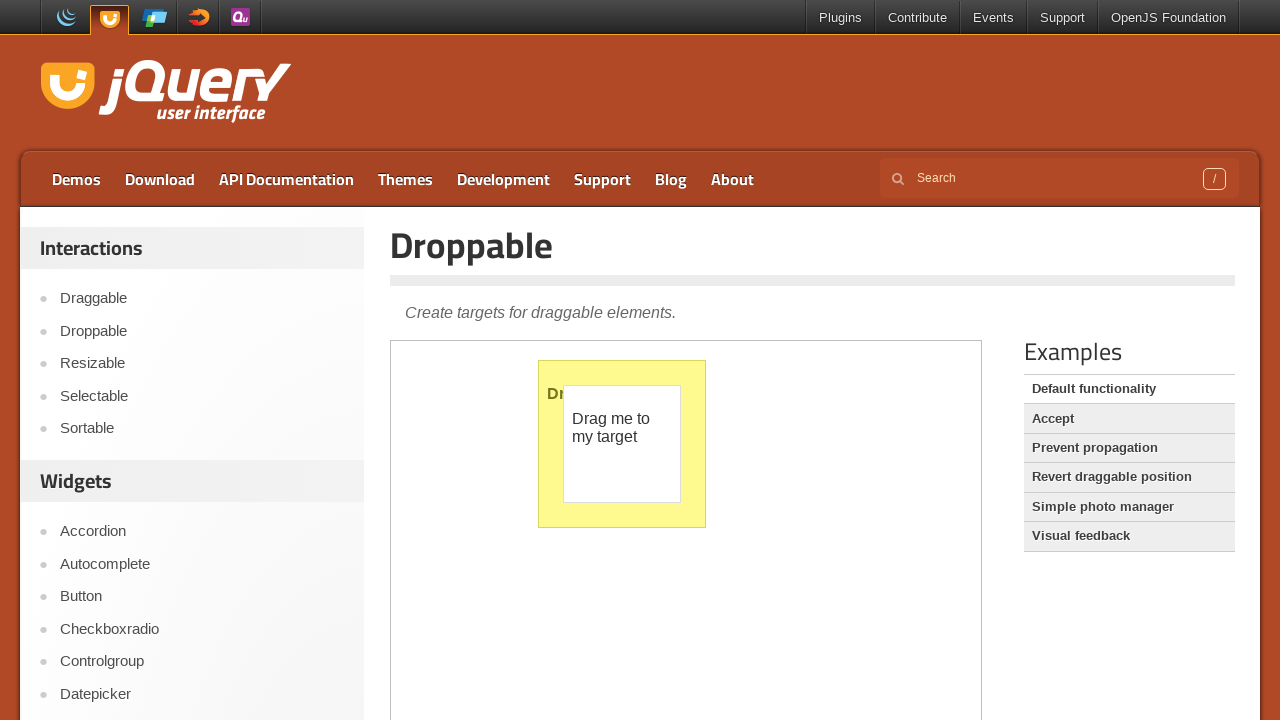

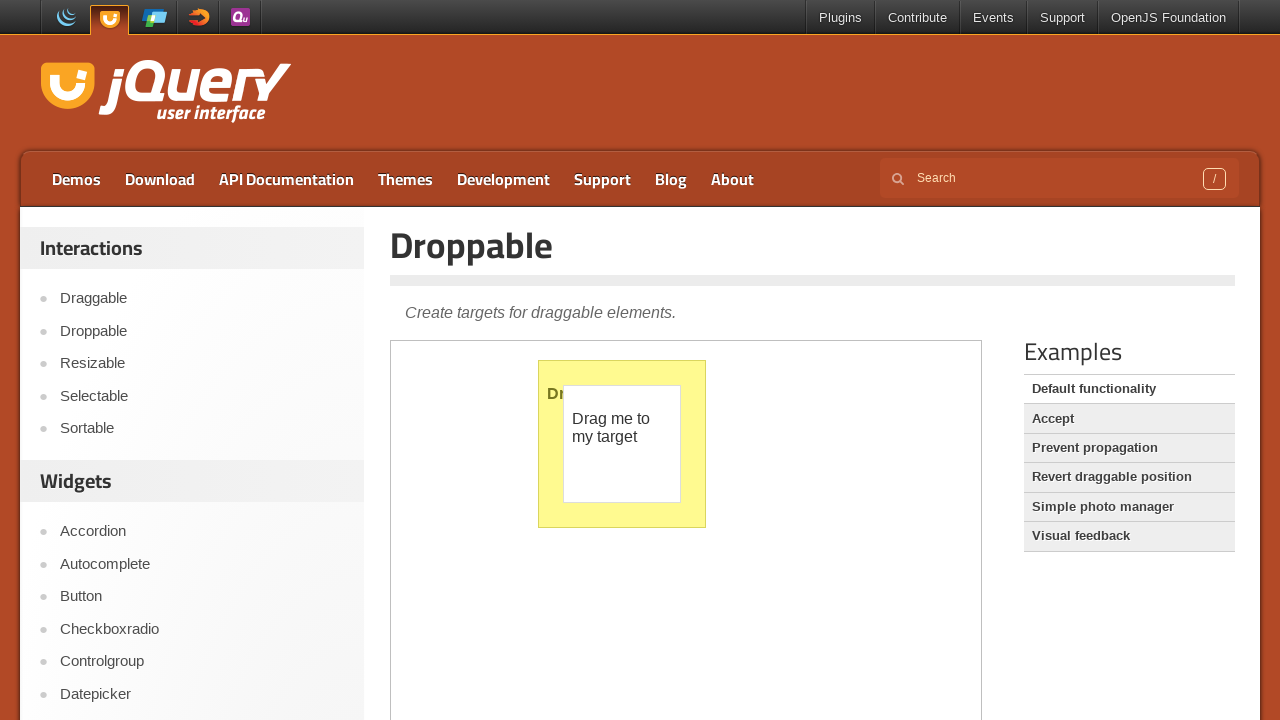